Tests input field functionality by entering a numeric value, clearing it, and entering a different value

Starting URL: http://the-internet.herokuapp.com/inputs

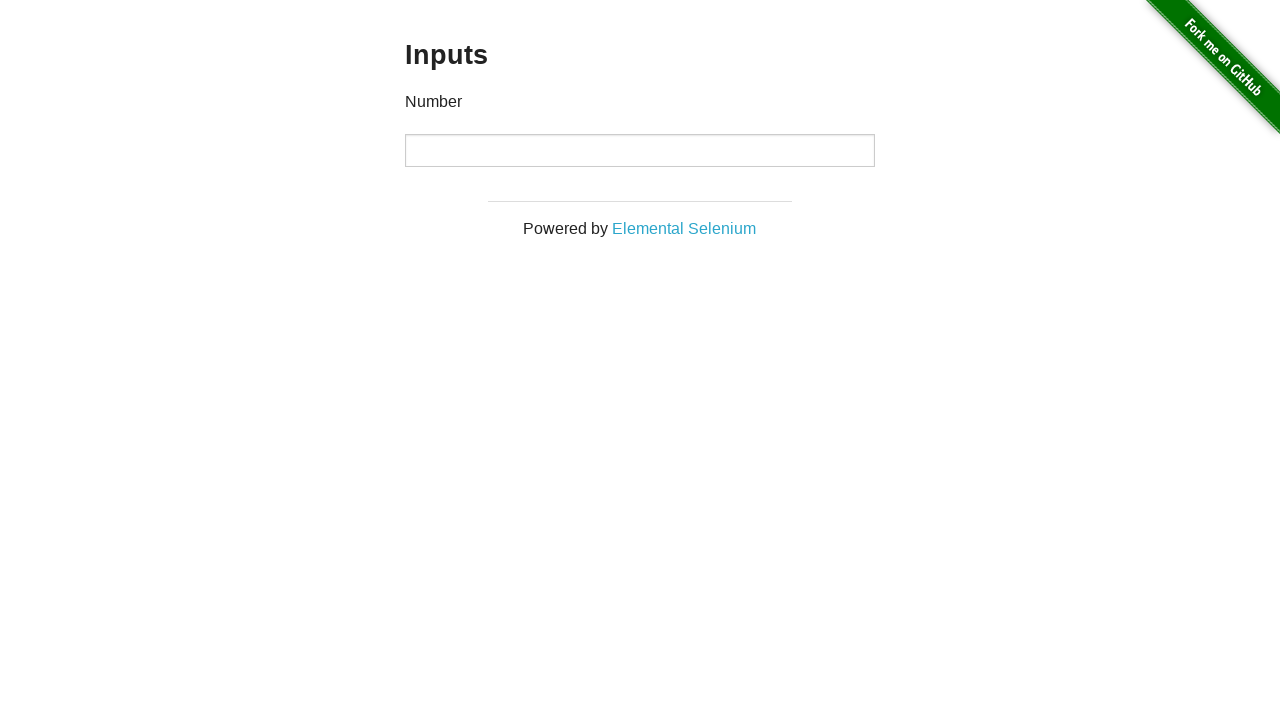

Entered numeric value '1000' in the number input field on input[type='number']
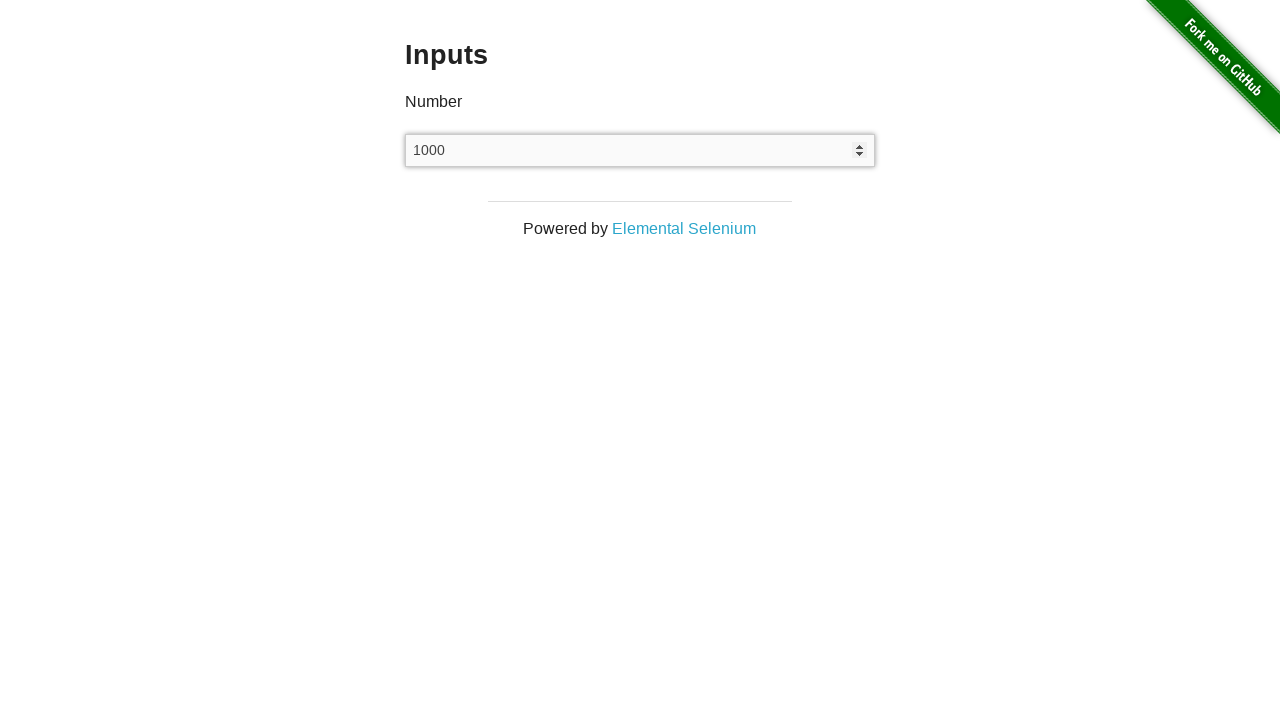

Cleared the number input field on input[type='number']
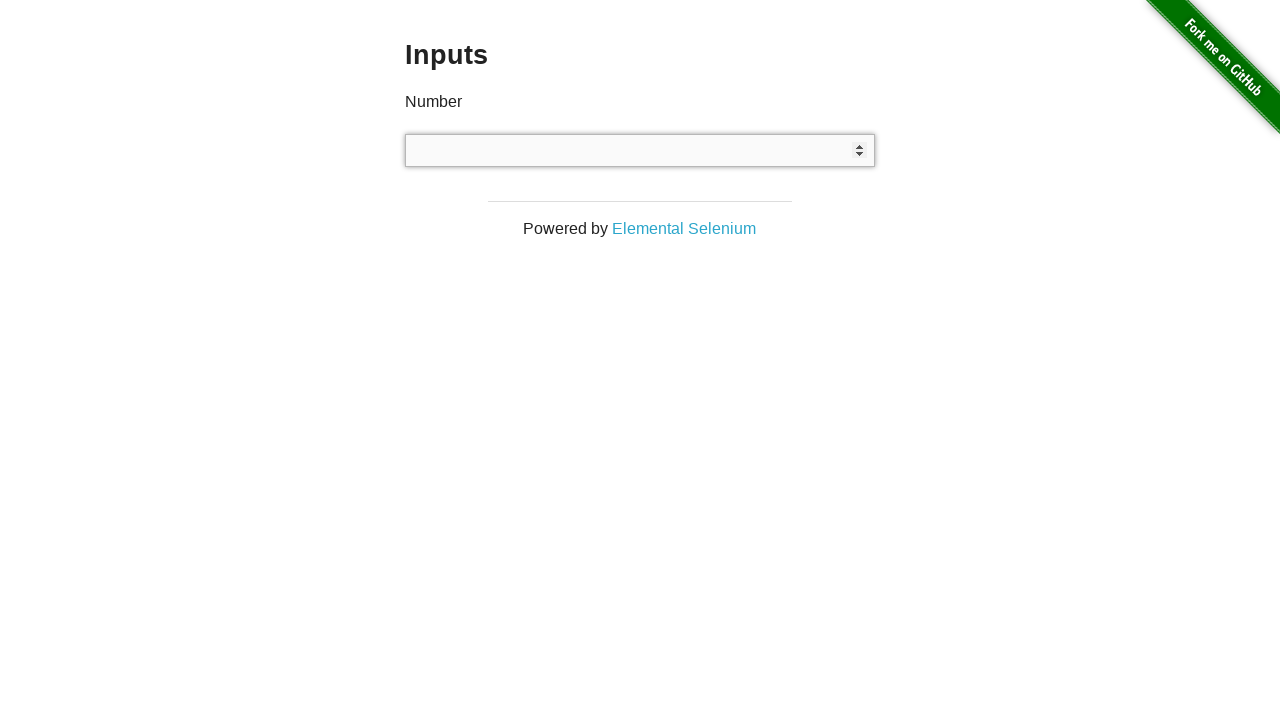

Entered numeric value '999' in the number input field on input[type='number']
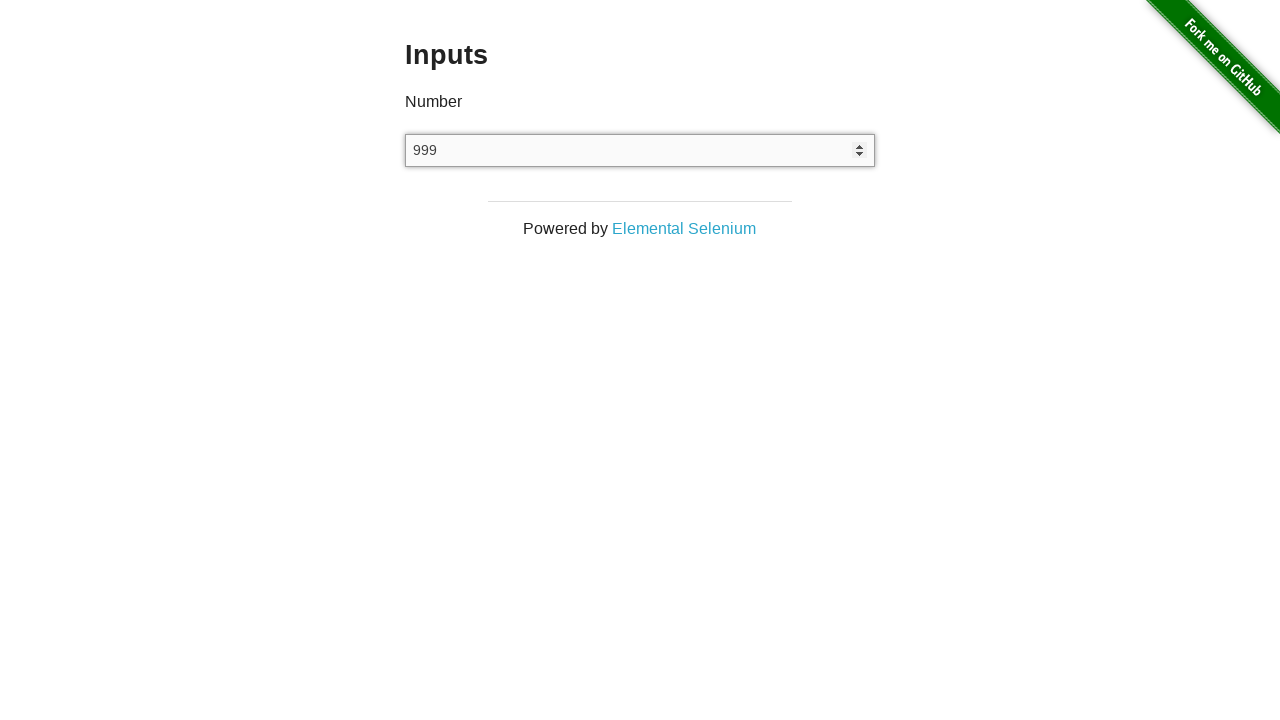

Verified that the number input field is present and ready
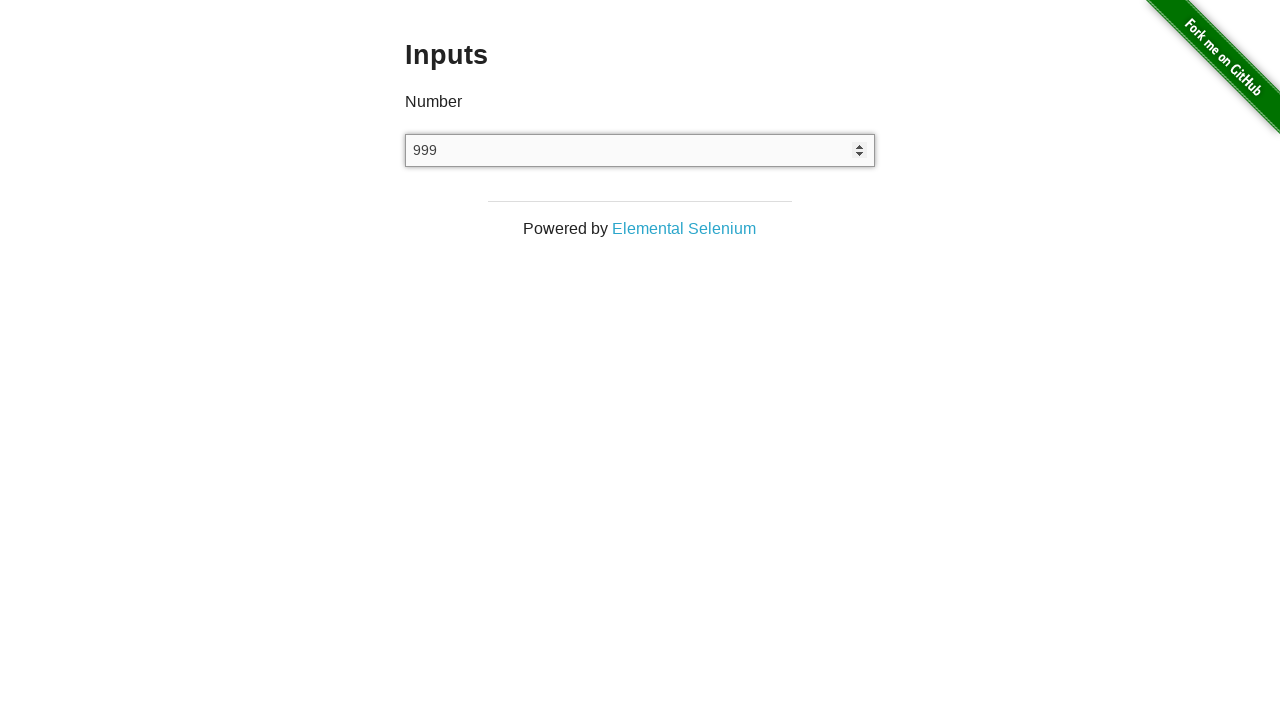

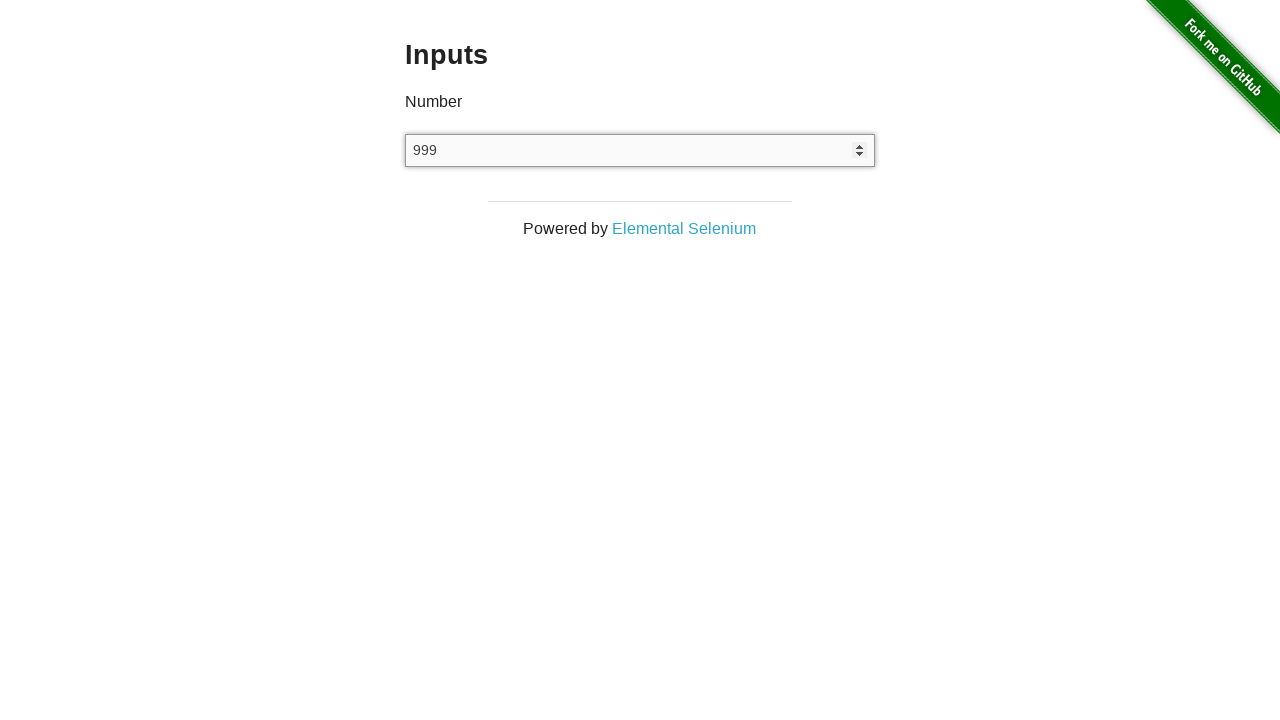